Tests that Clear completed button is hidden when no items are completed

Starting URL: https://demo.playwright.dev/todomvc

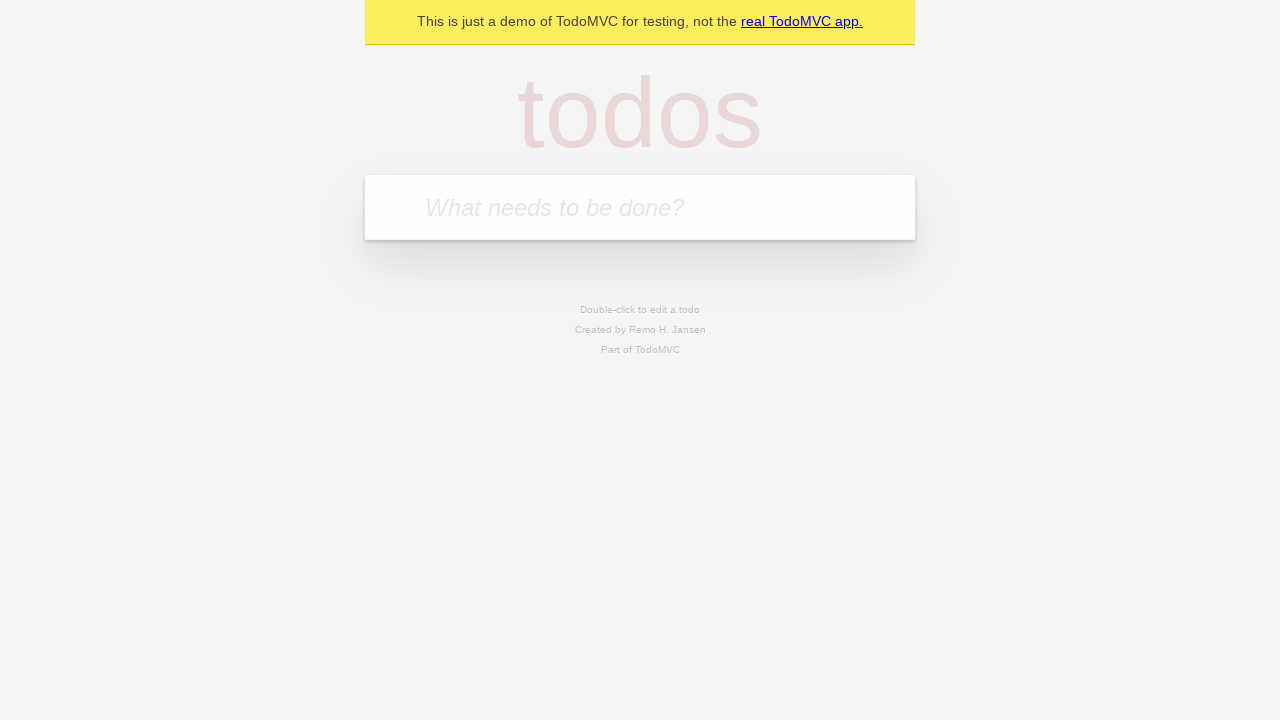

Filled todo input with 'buy some cheese' on internal:attr=[placeholder="What needs to be done?"i]
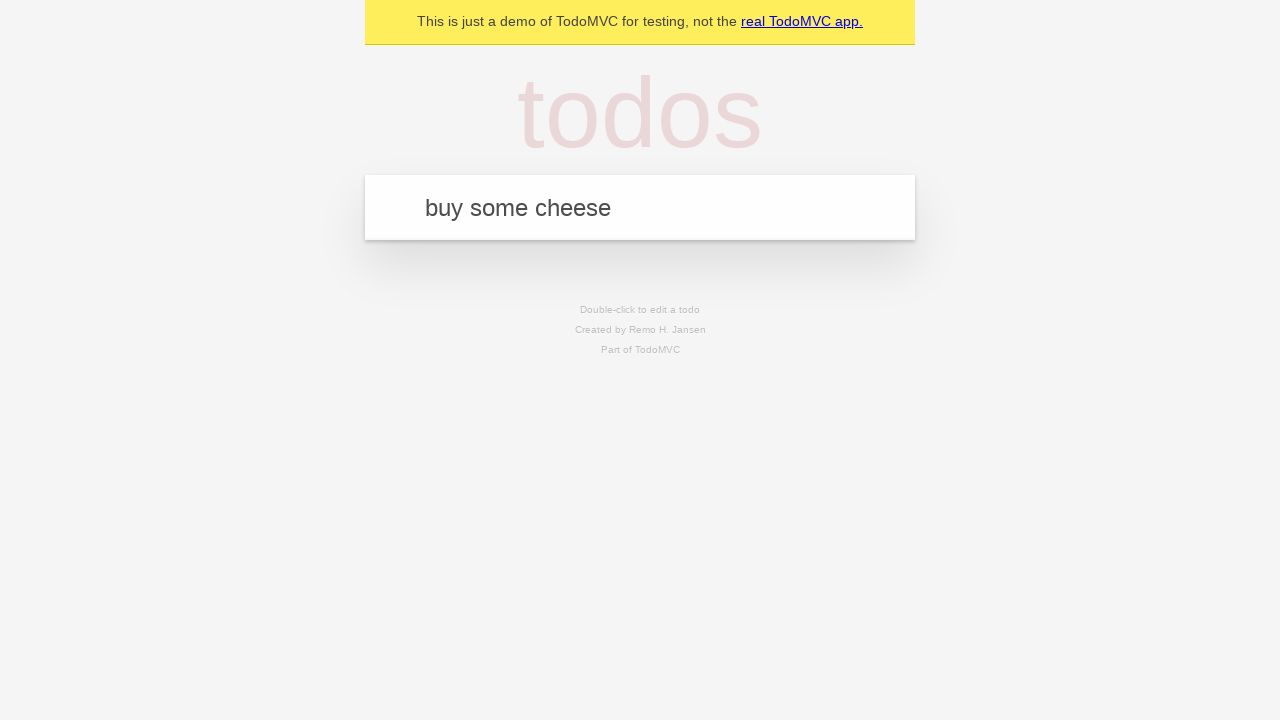

Pressed Enter to add 'buy some cheese' to the list on internal:attr=[placeholder="What needs to be done?"i]
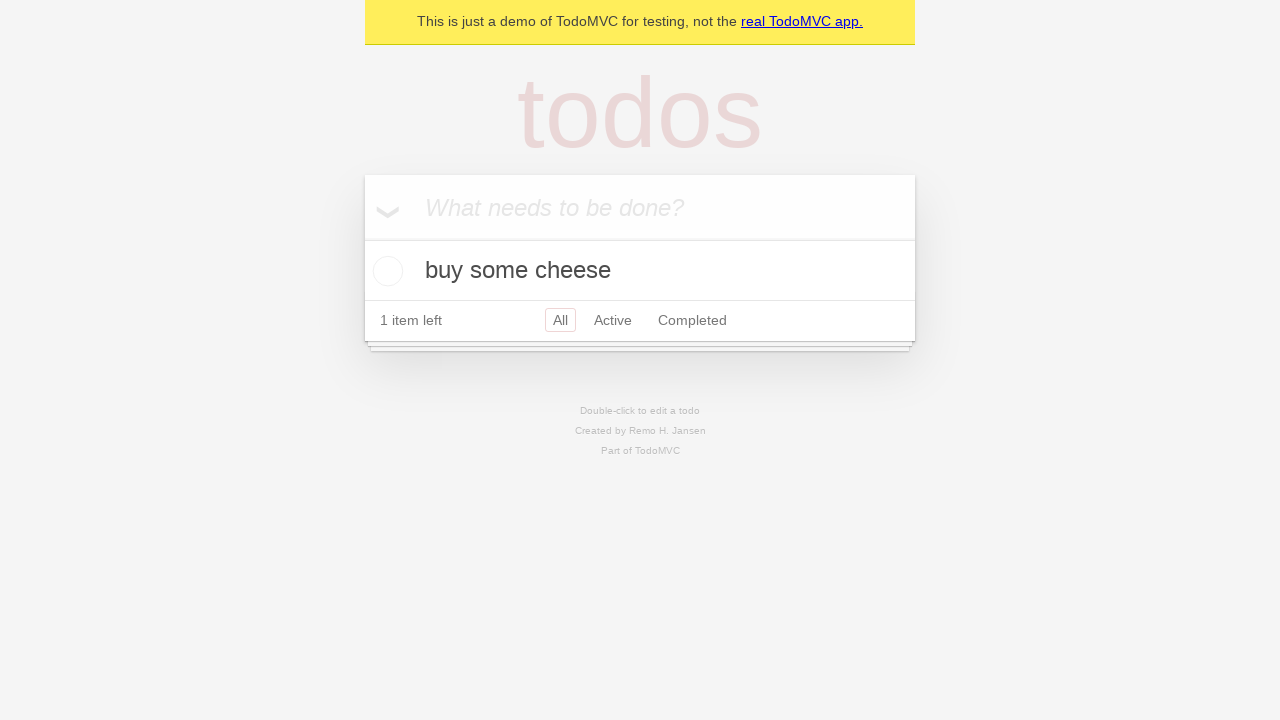

Filled todo input with 'feed the cat' on internal:attr=[placeholder="What needs to be done?"i]
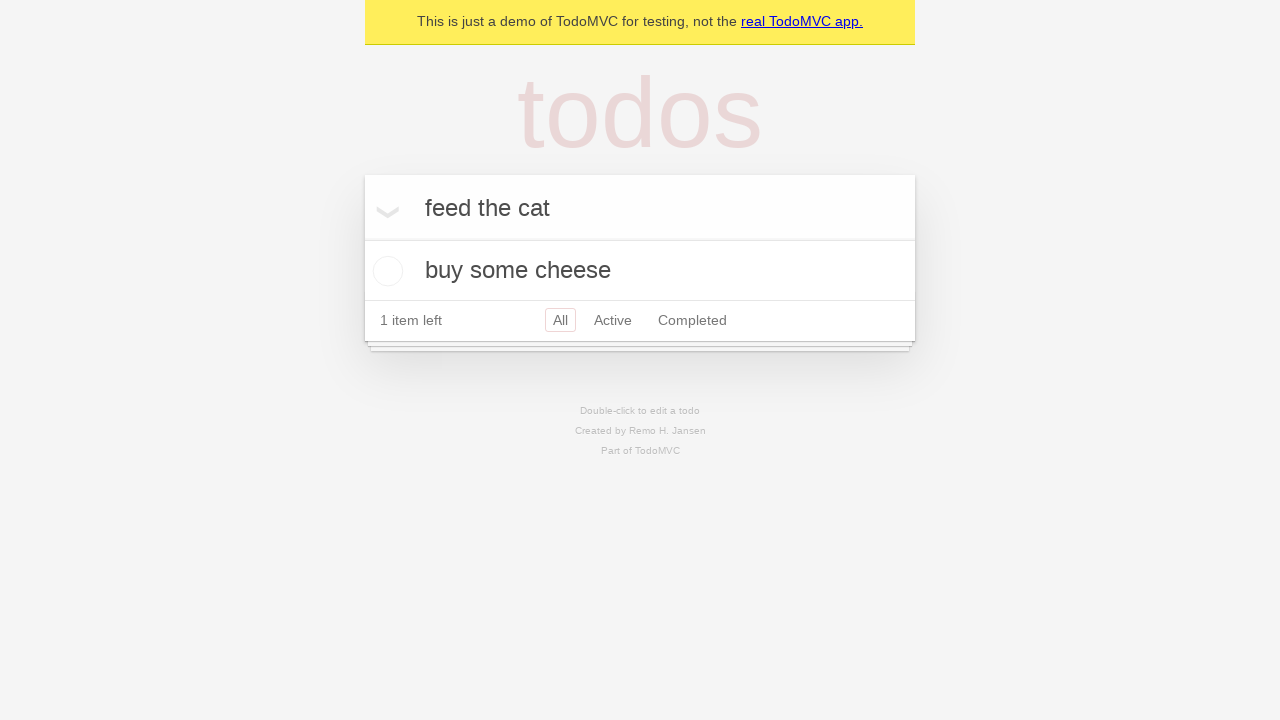

Pressed Enter to add 'feed the cat' to the list on internal:attr=[placeholder="What needs to be done?"i]
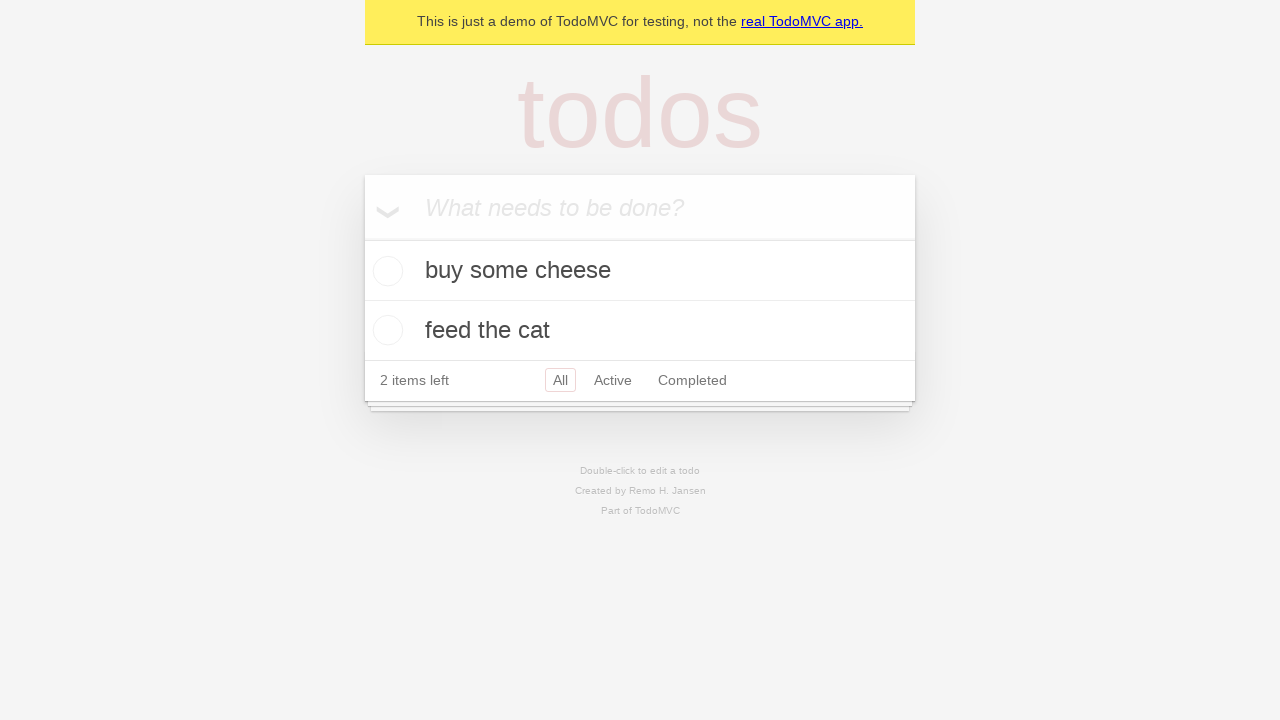

Filled todo input with 'book a doctors appointment' on internal:attr=[placeholder="What needs to be done?"i]
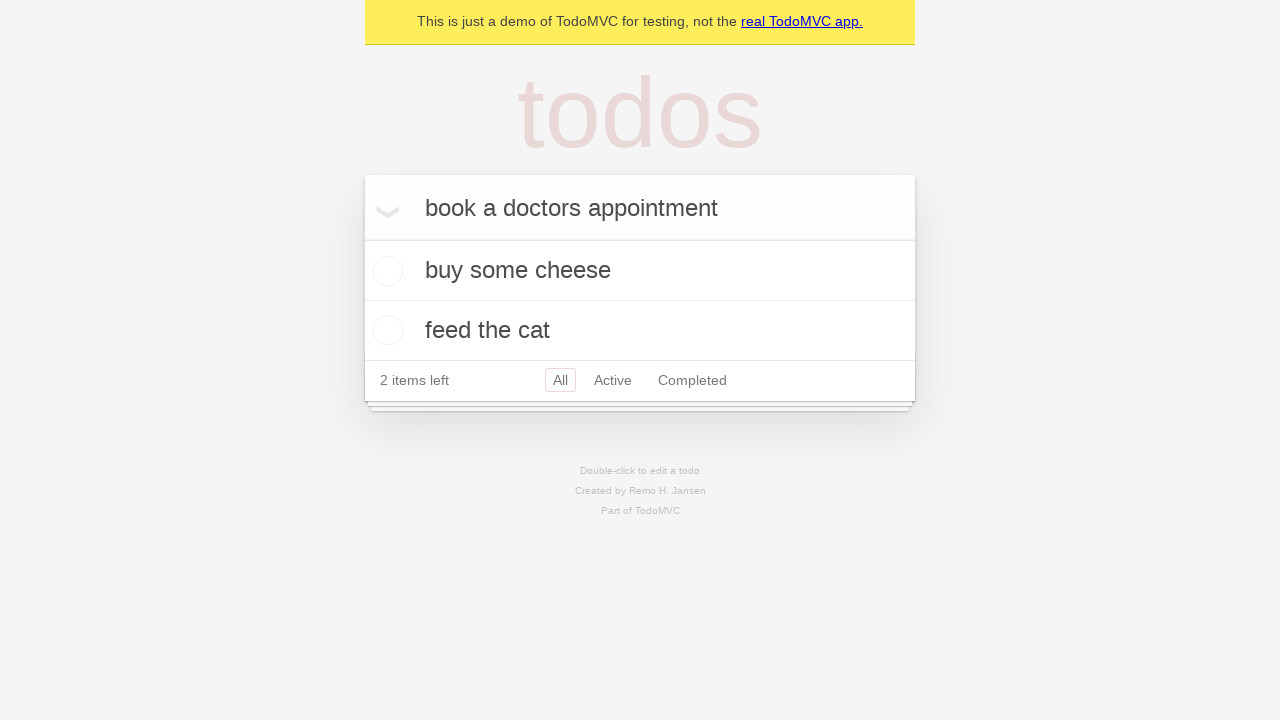

Pressed Enter to add 'book a doctors appointment' to the list on internal:attr=[placeholder="What needs to be done?"i]
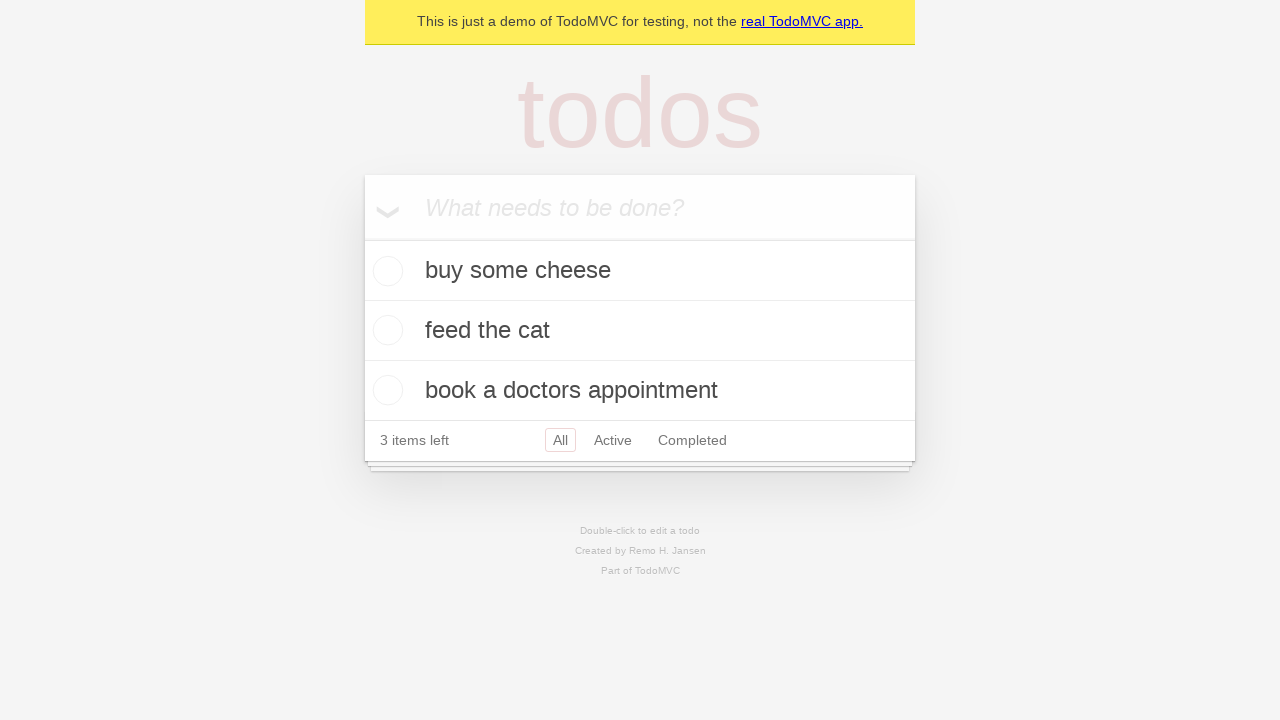

Checked the first todo item at (385, 271) on .todo-list li .toggle >> nth=0
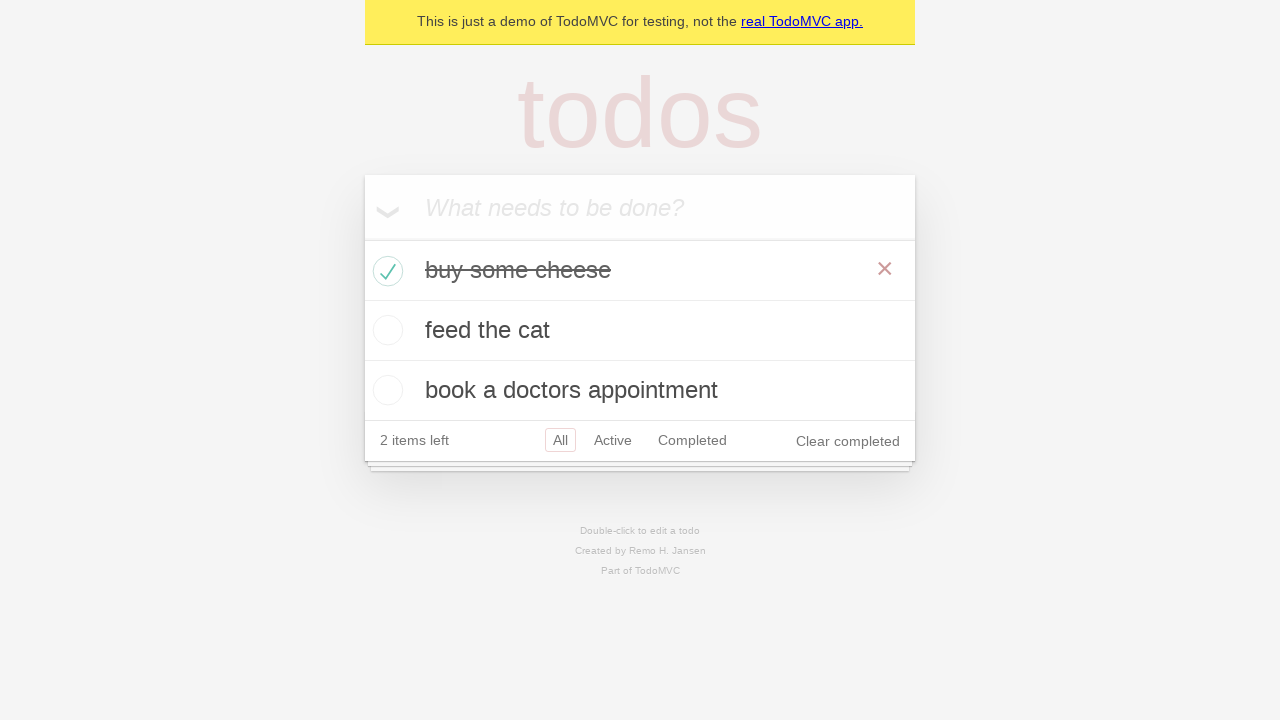

Clicked 'Clear completed' button to remove completed item at (848, 441) on internal:role=button[name="Clear completed"i]
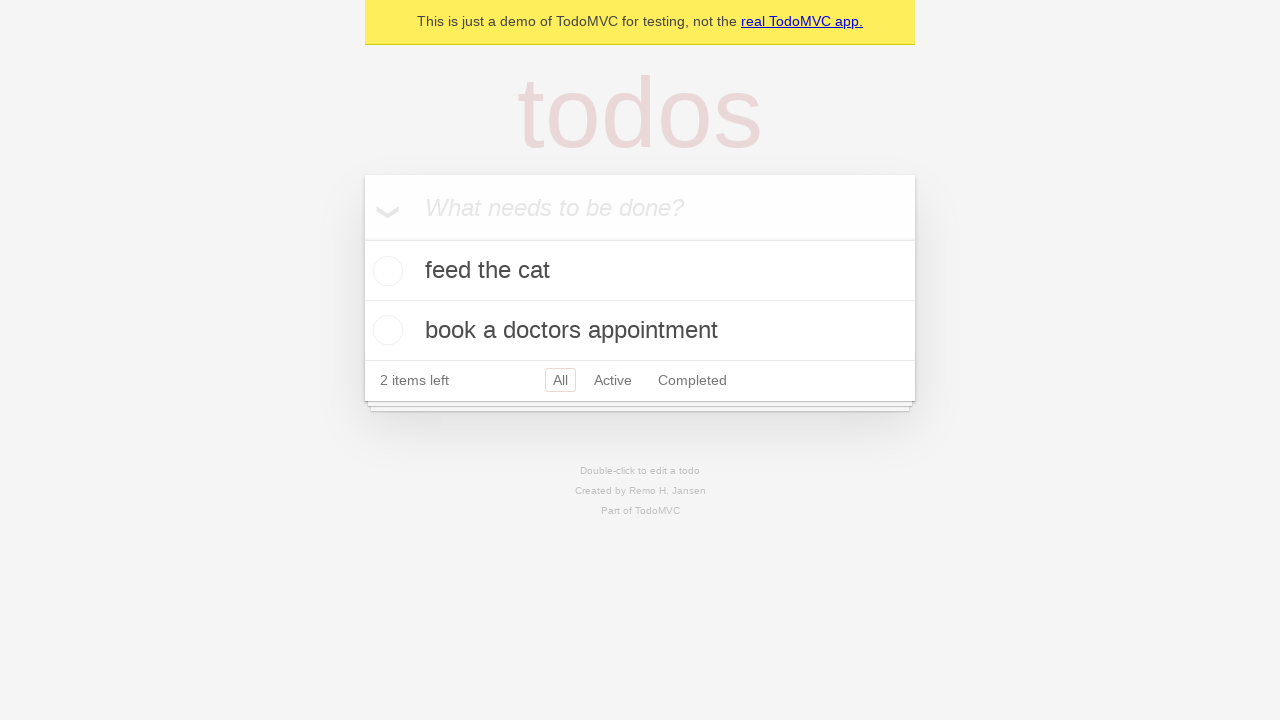

'Clear completed' button is now hidden when no items are completed
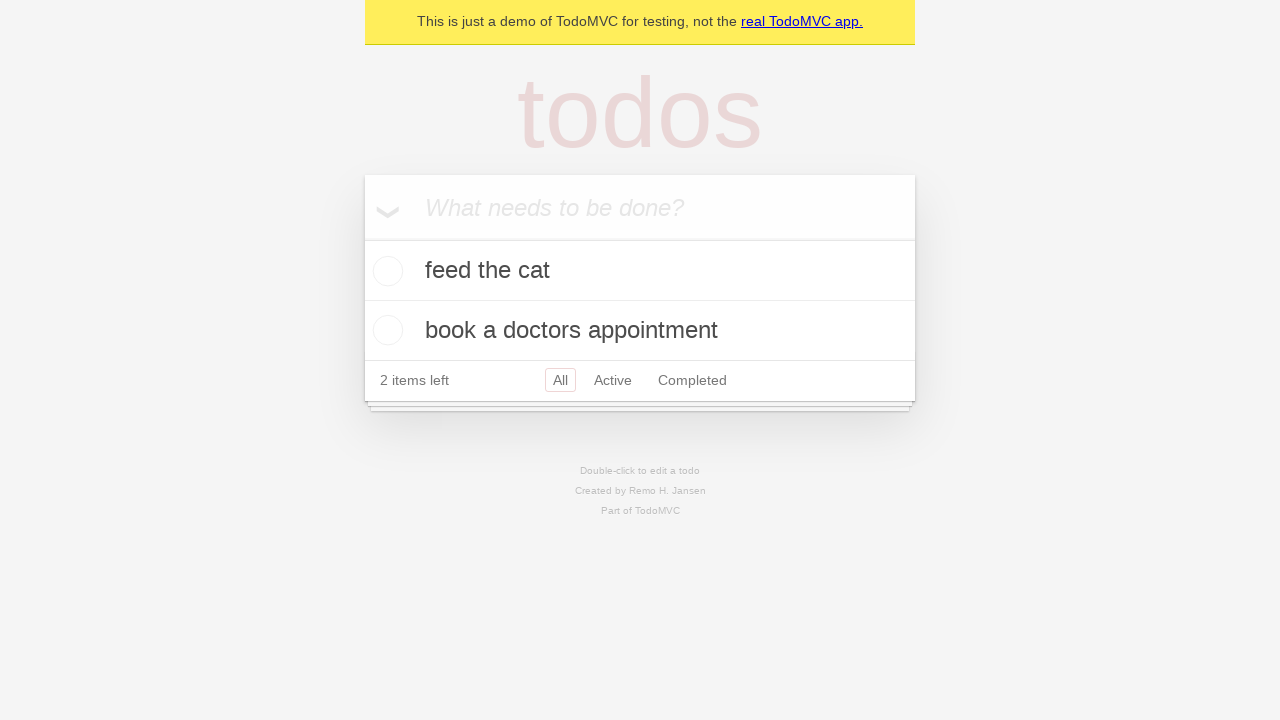

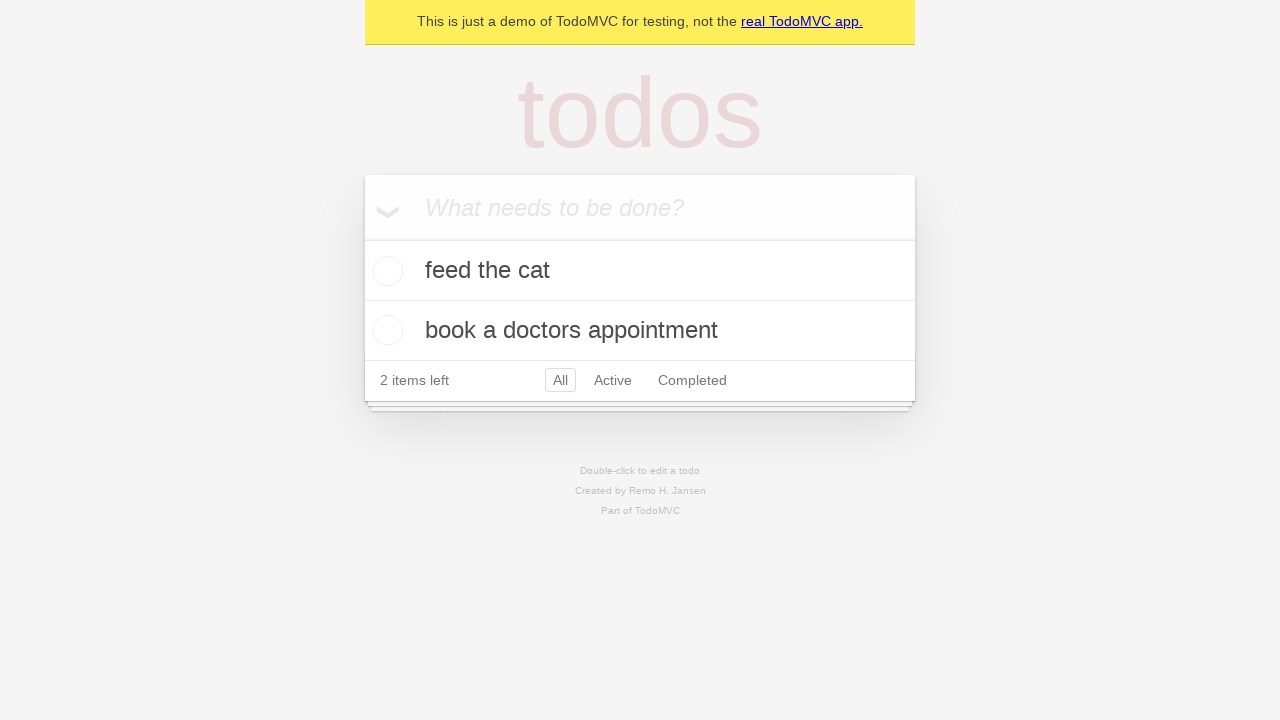